Tests FAQ accordion functionality by clicking on a question about telepathic interface and verifying the answer appears

Starting URL: https://njit-final-group-project.vercel.app/faq

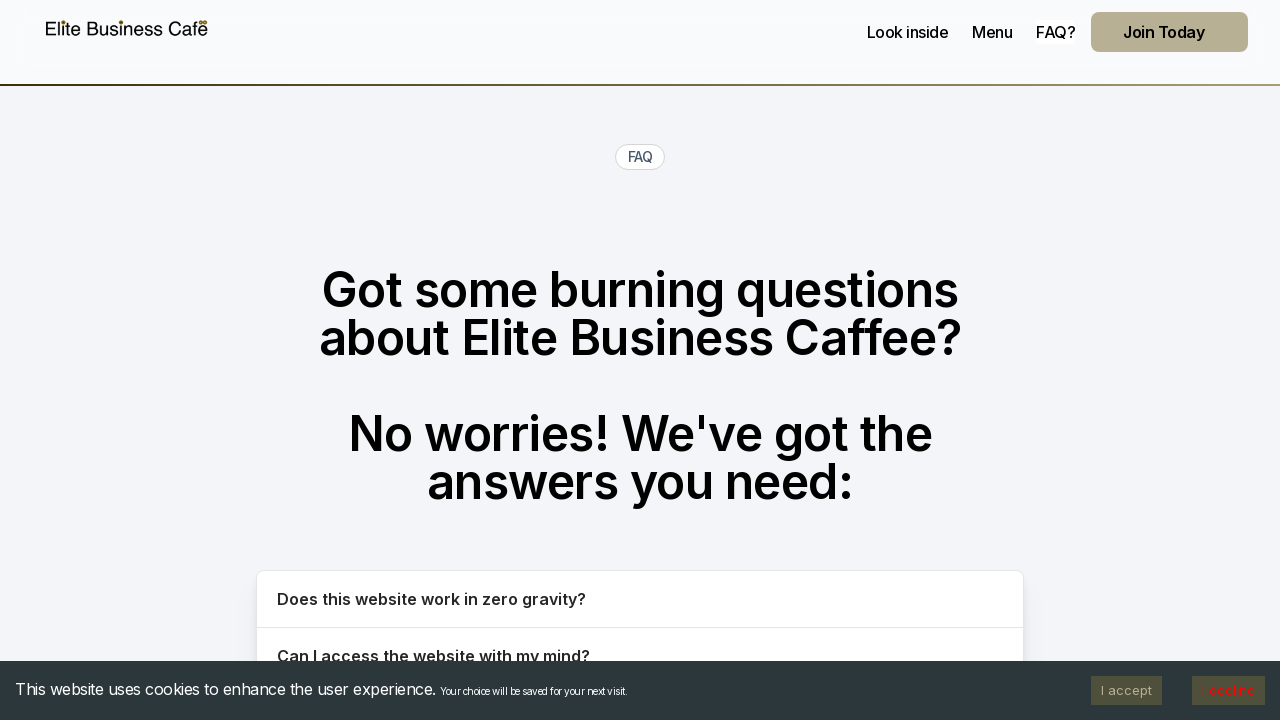

Navigated to FAQ page
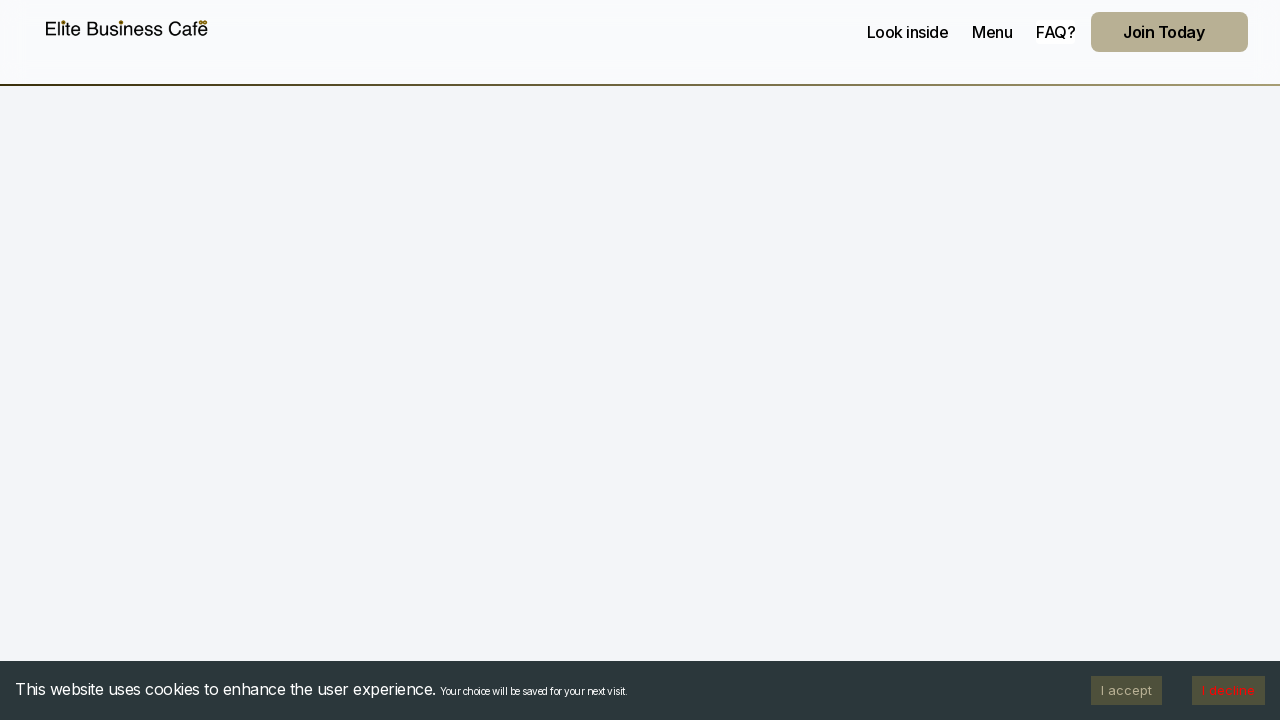

Clicked FAQ question about telepathic interface access at (640, 656) on button:text("Can I access the website with my mind?")
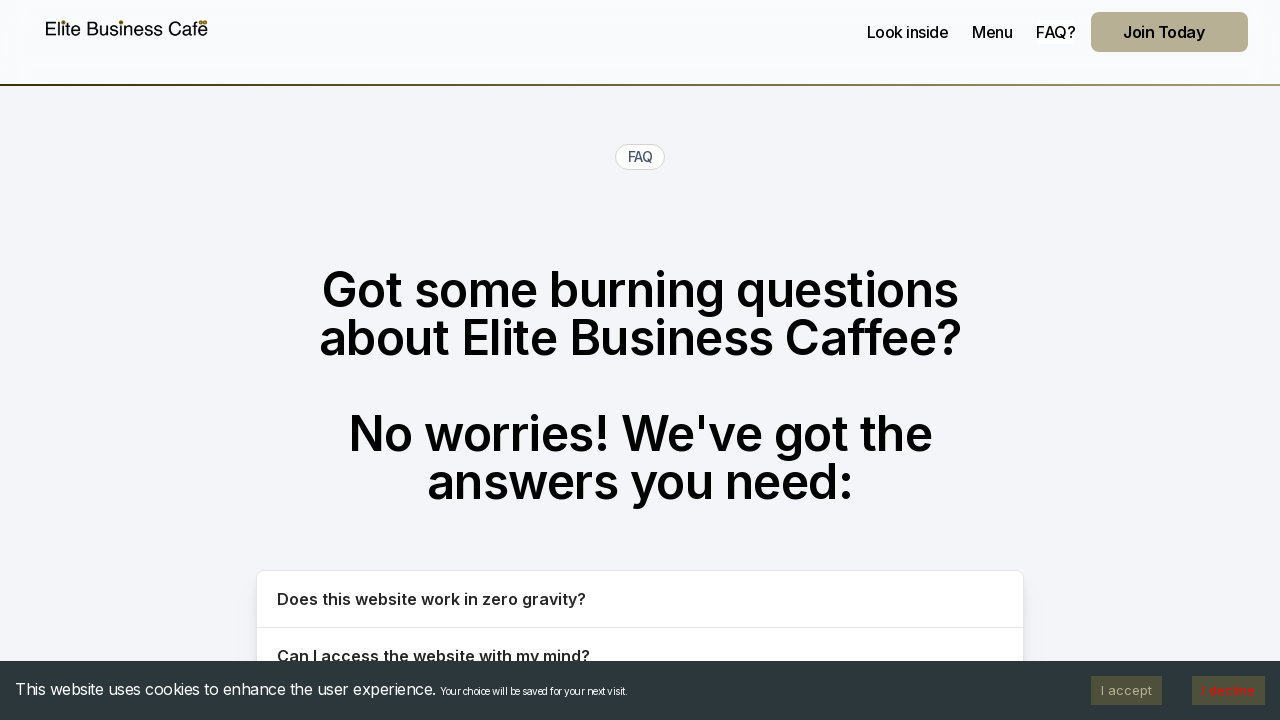

Answer about telepathic interface became visible
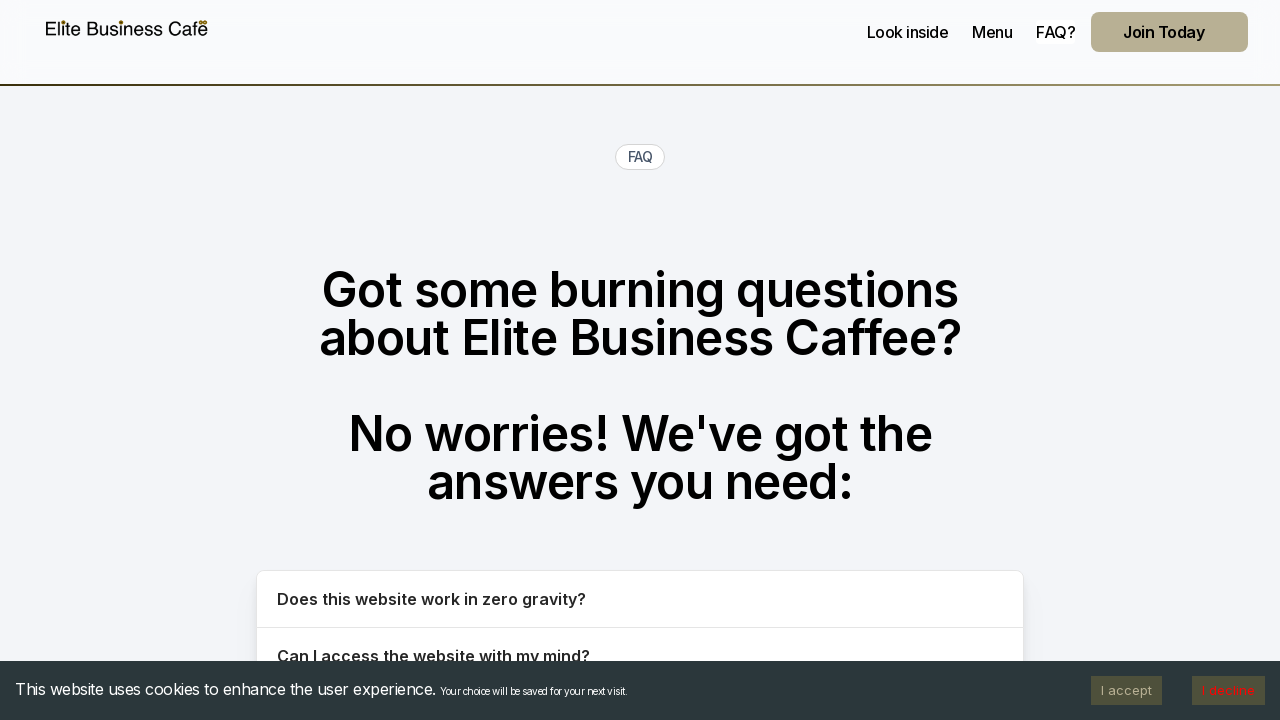

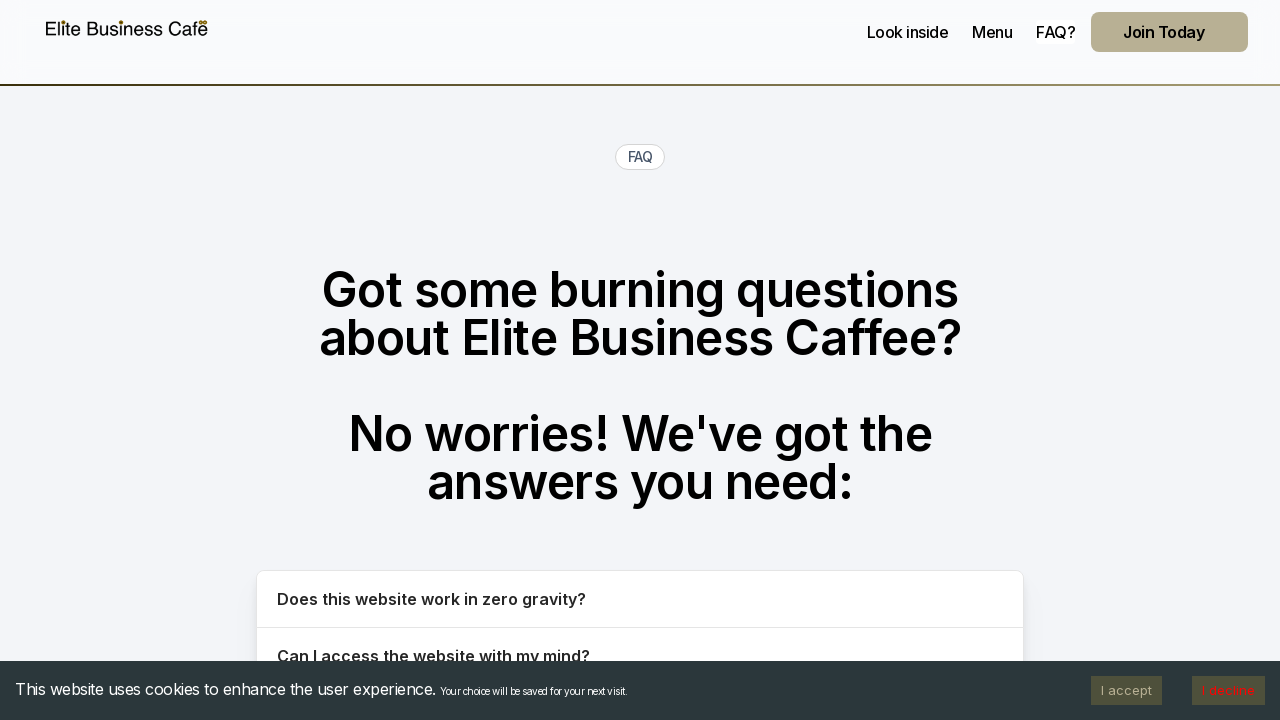